Navigates to Python 2.7.12 download page and clicks on the Windows x86-64 MSI installer download link to test automated file download functionality.

Starting URL: https://www.python.org/downloads/release/python-2712/

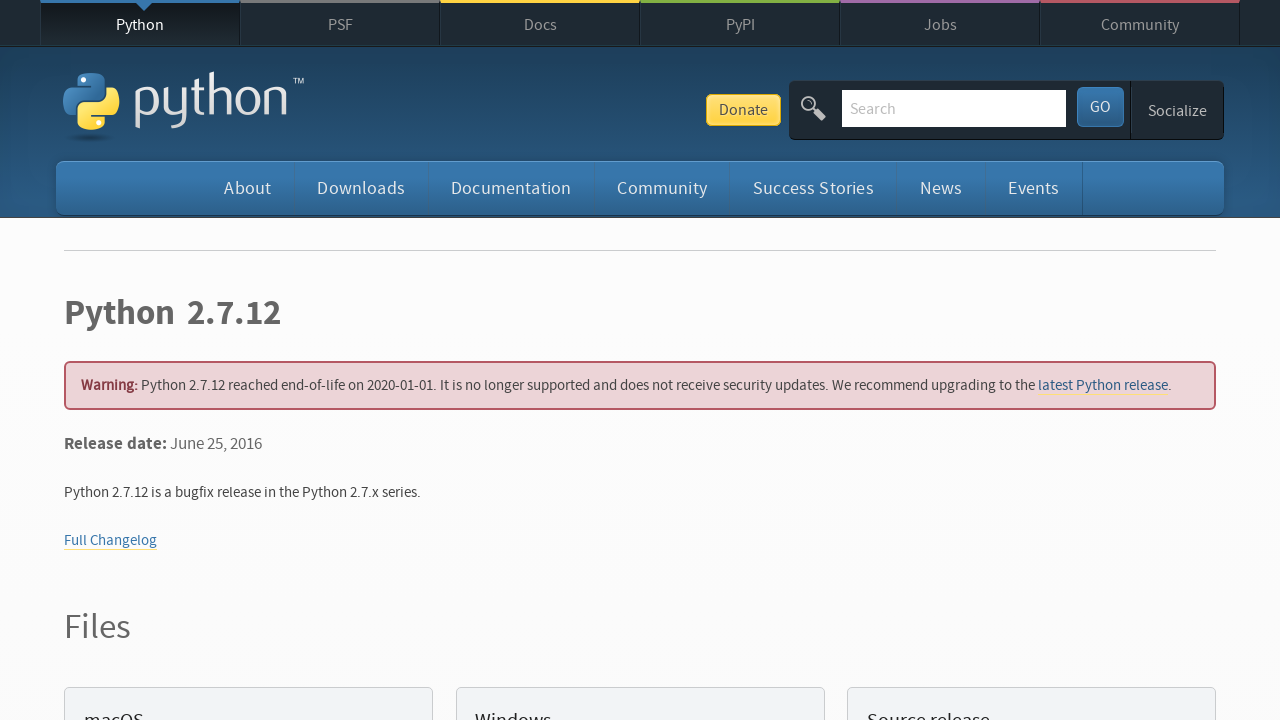

Navigated to Python 2.7.12 release download page
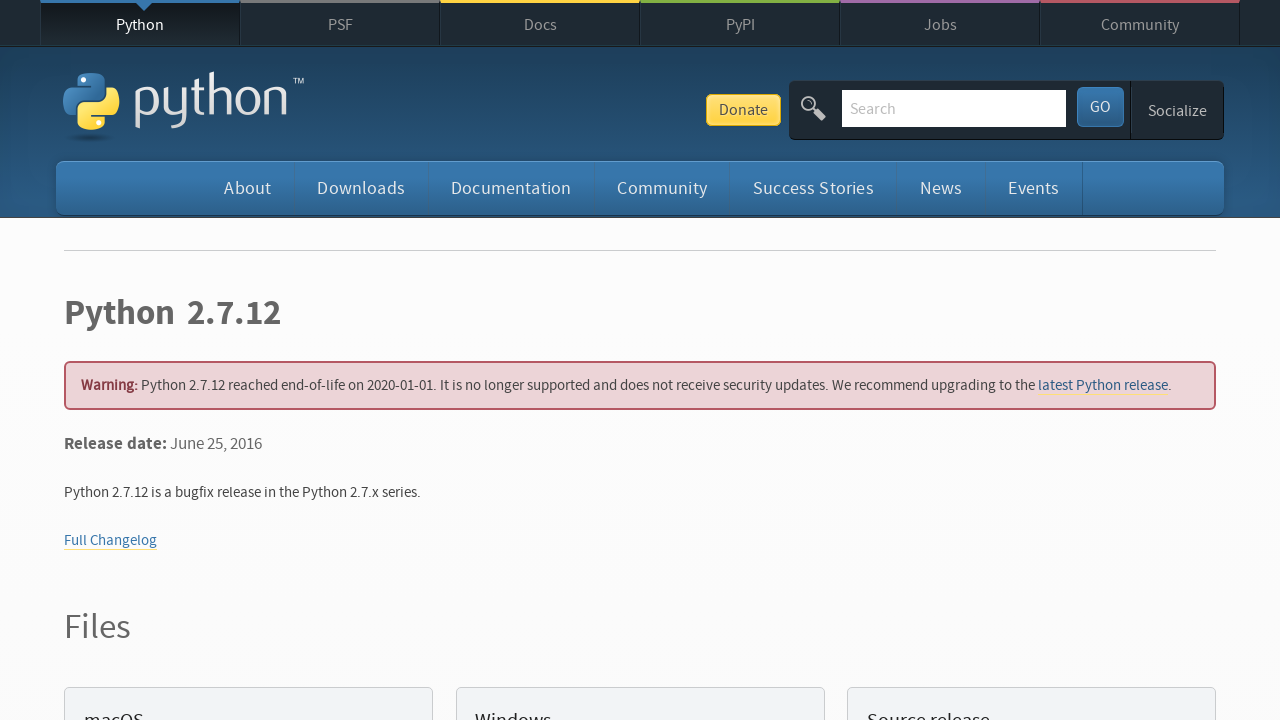

Clicked on Windows x86-64 MSI installer download link at (162, 360) on a:has-text('Windows x86-64 MSI installer')
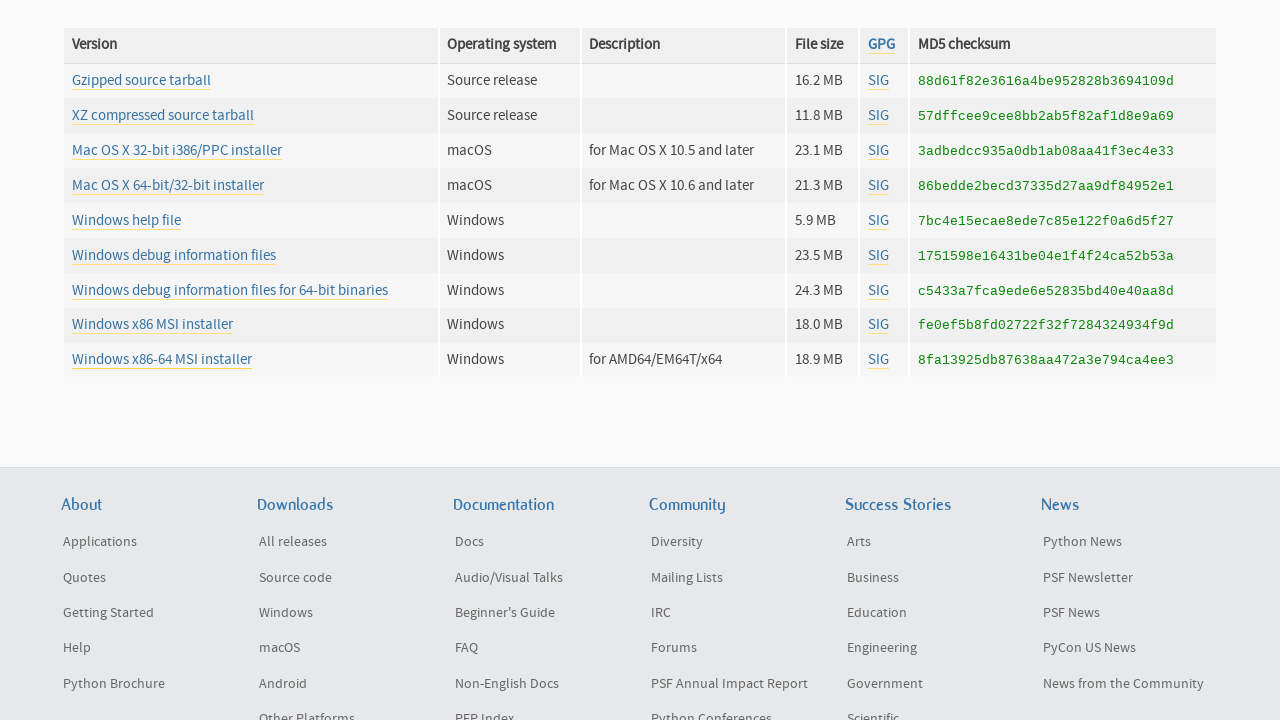

Waited 2 seconds for download to start
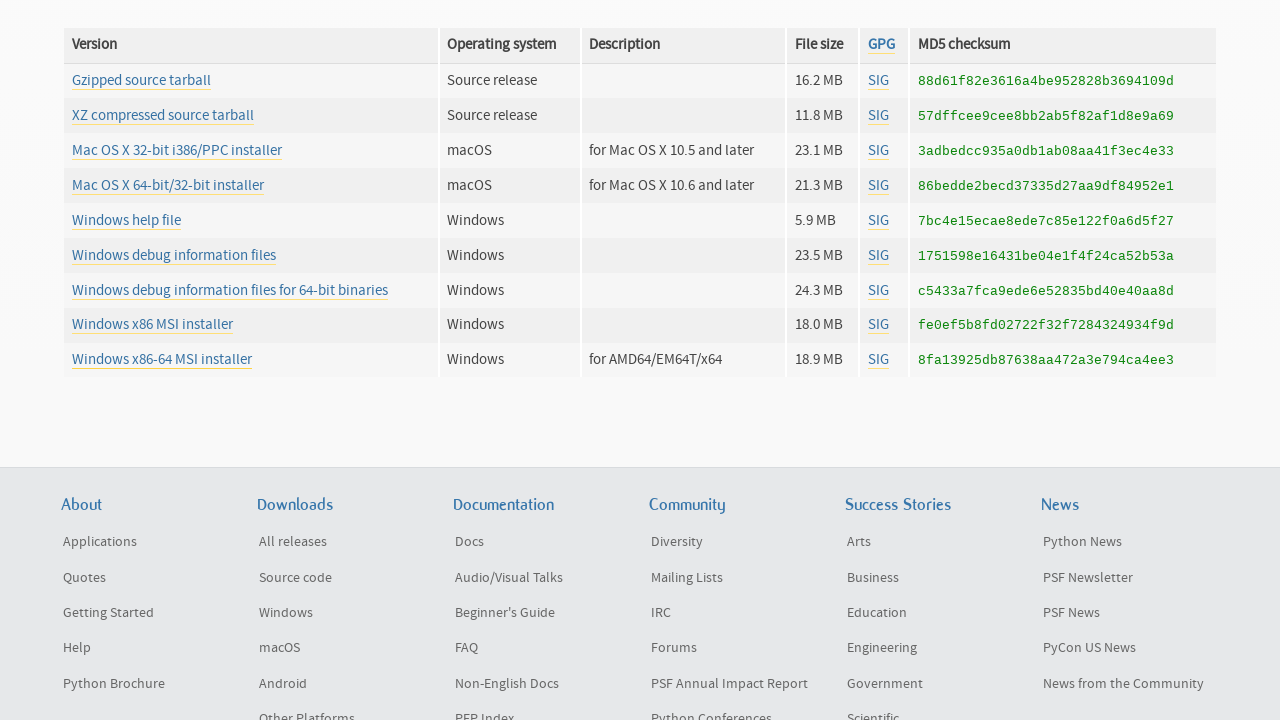

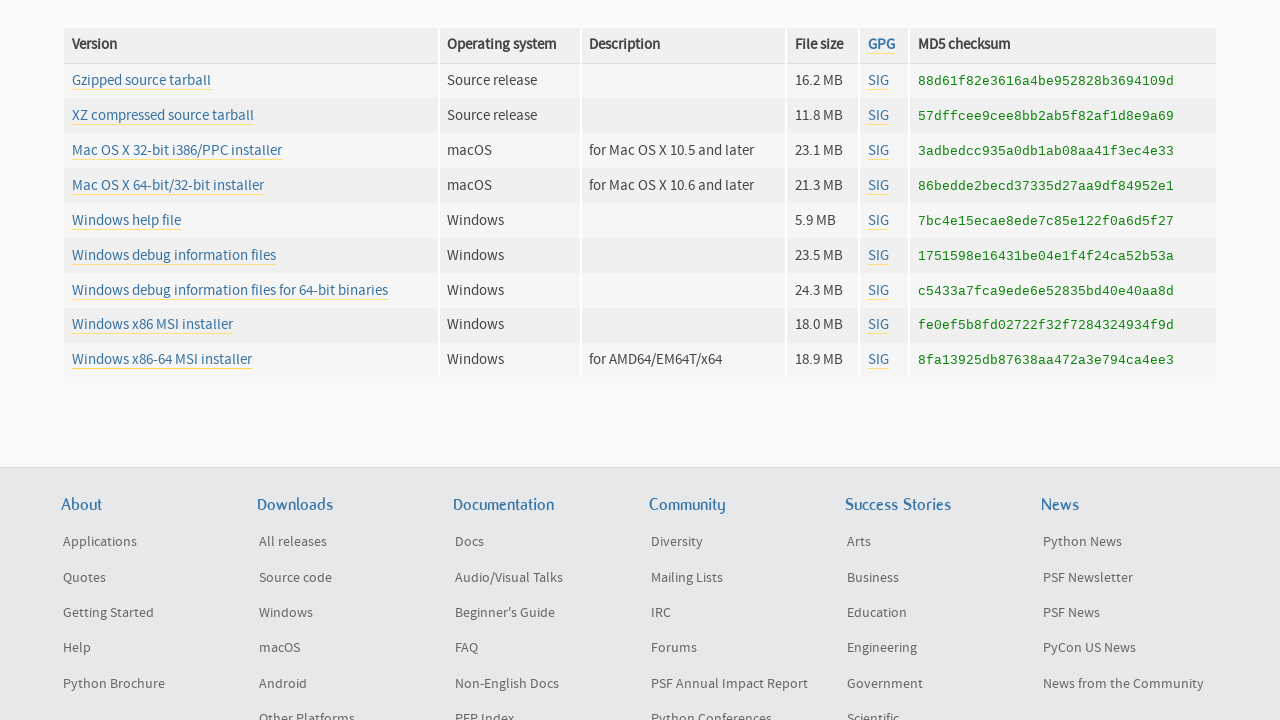